Tests radio button selection functionality by finding and clicking a specific radio button based on its value attribute

Starting URL: https://www.letskodeit.com/practice

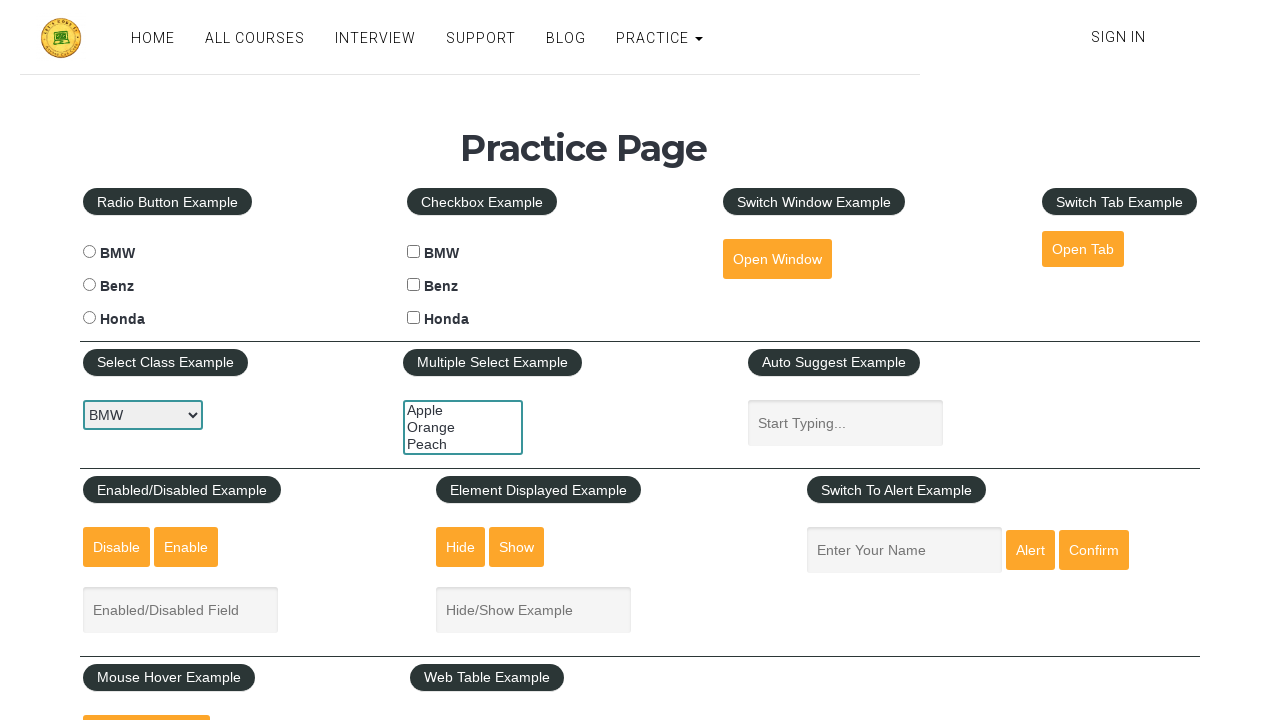

Selected radio button with value 'benz' at (89, 285) on input[type='radio'][value='benz']
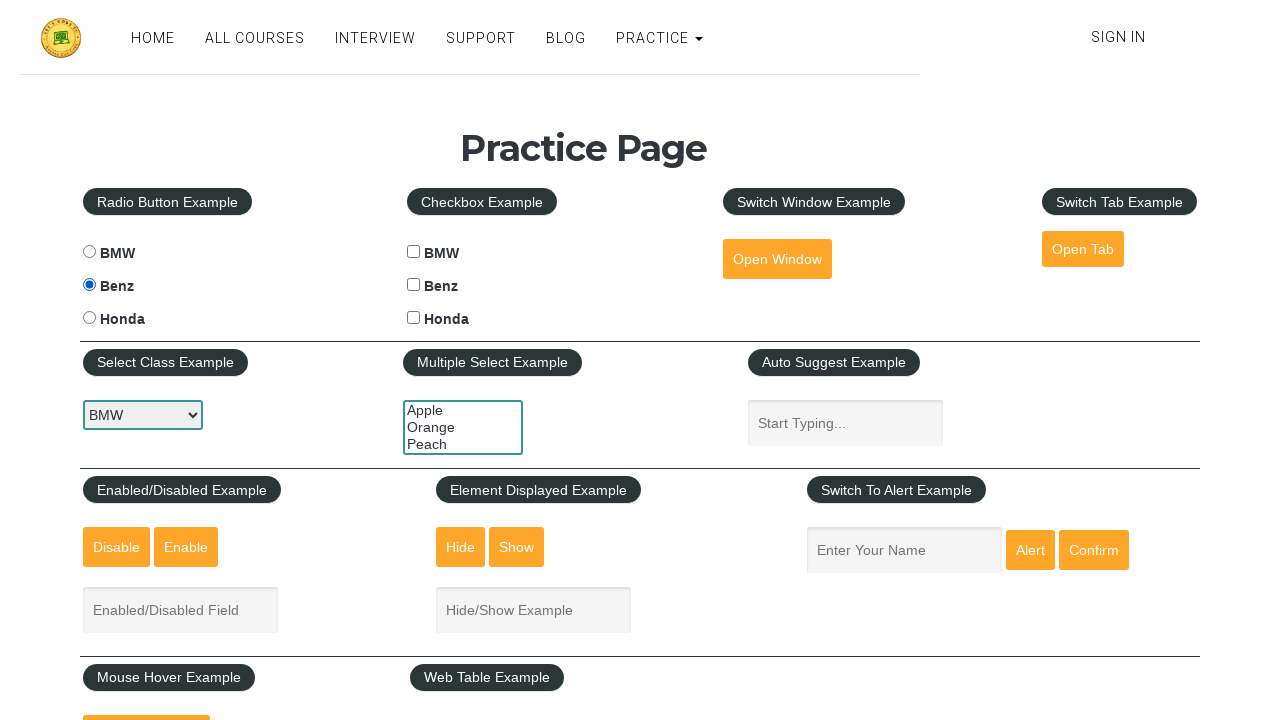

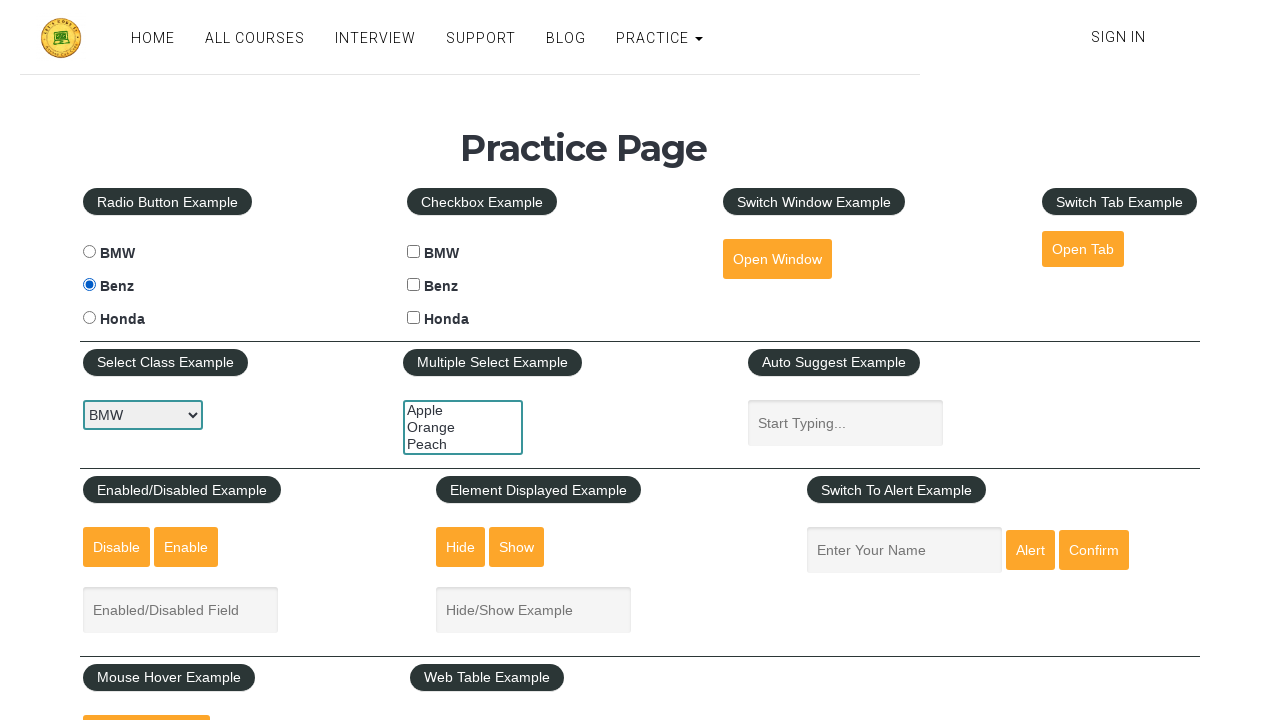